Tests the hotel listing functionality by clicking the hotel list button and verifying that 10 hotels are displayed on the page

Starting URL: http://hotel-v3.progmasters.hu/

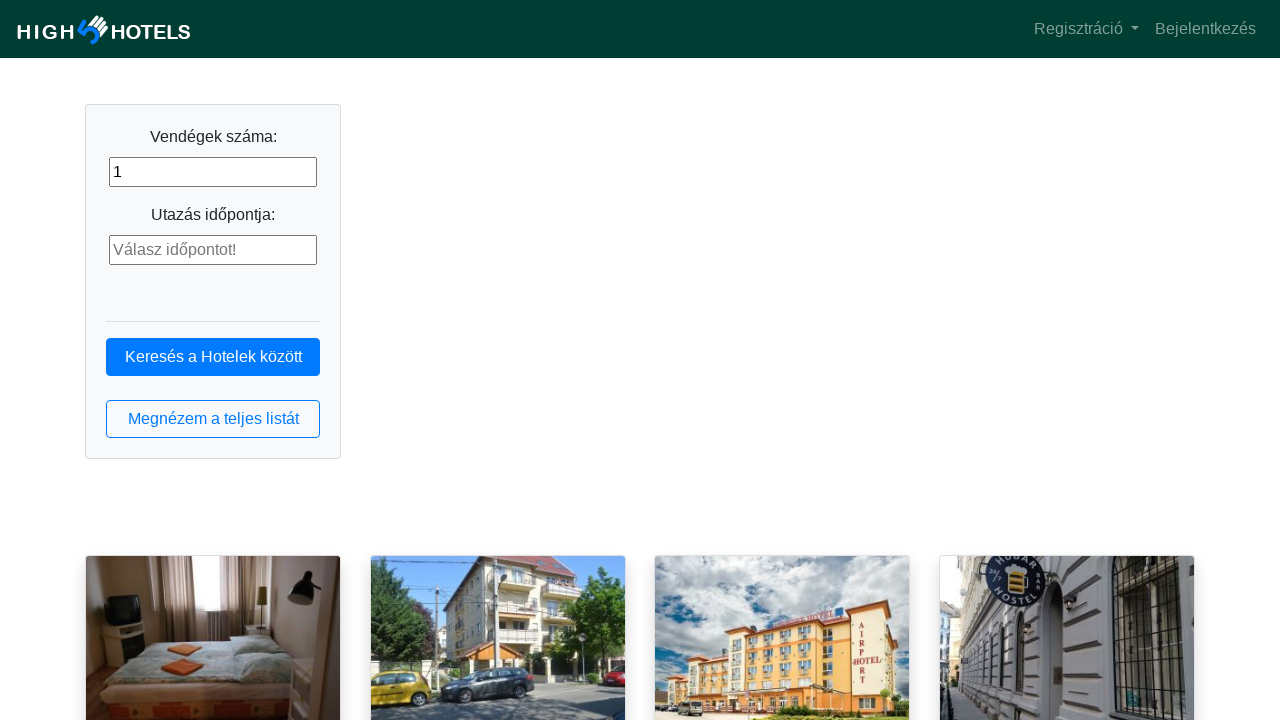

Clicked hotel list button at (213, 419) on button.btn.btn-outline-primary.btn-block
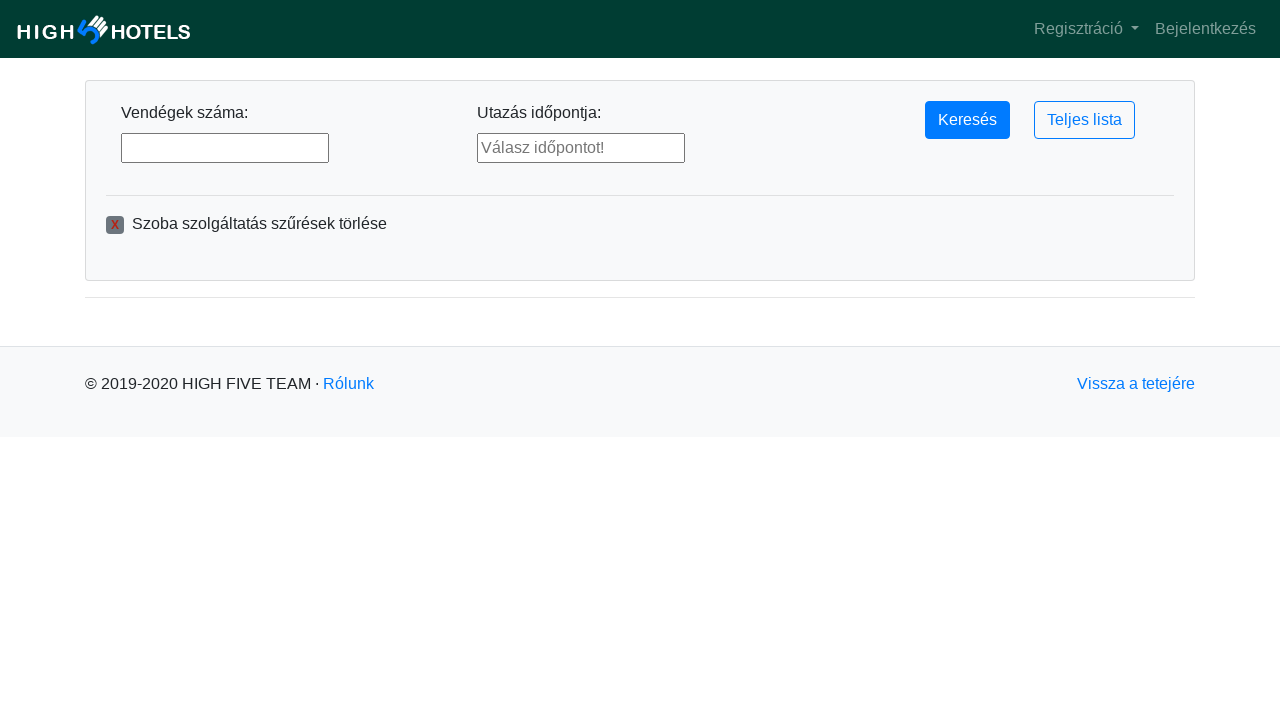

Hotel list loaded - hotel elements visible
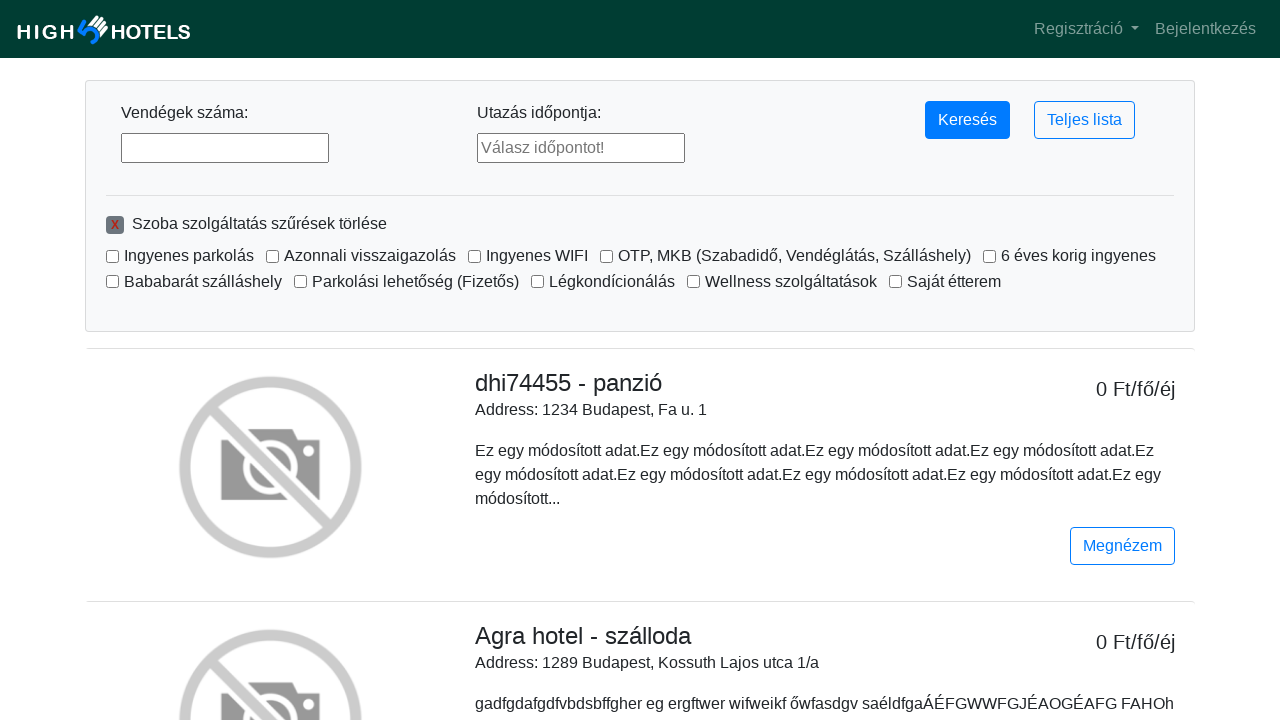

Located hotel list elements
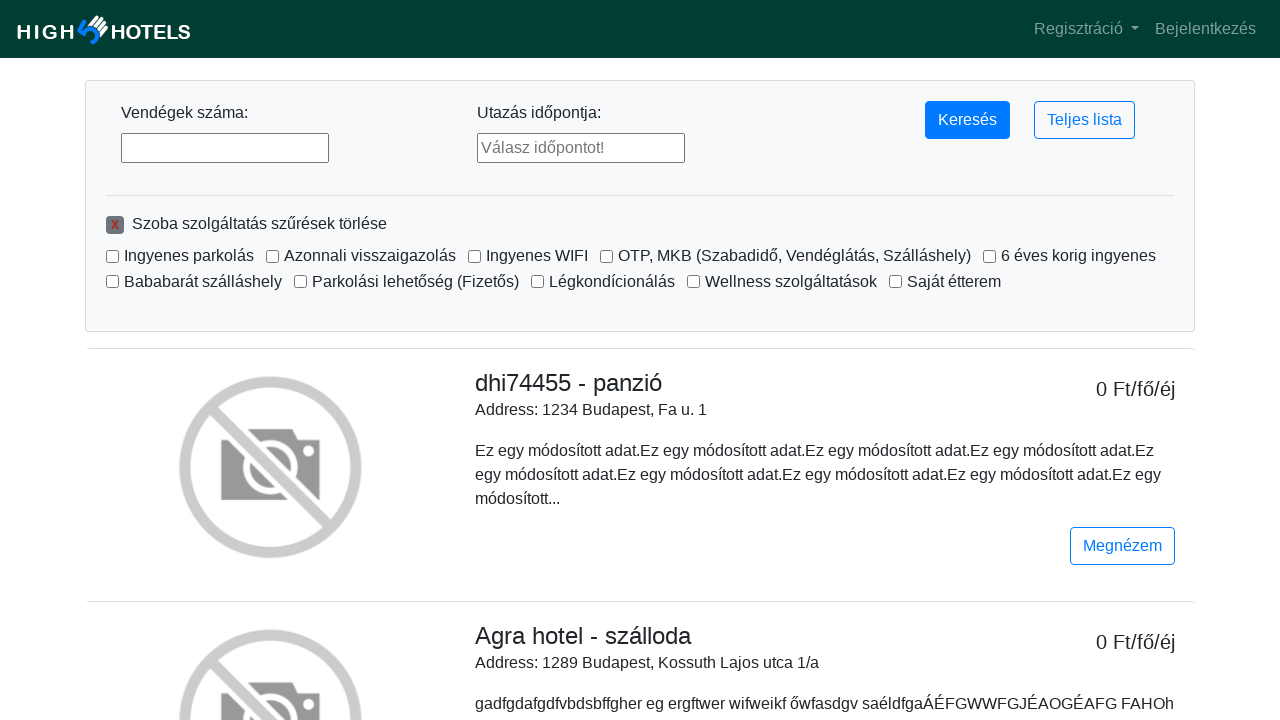

First hotel element is visible
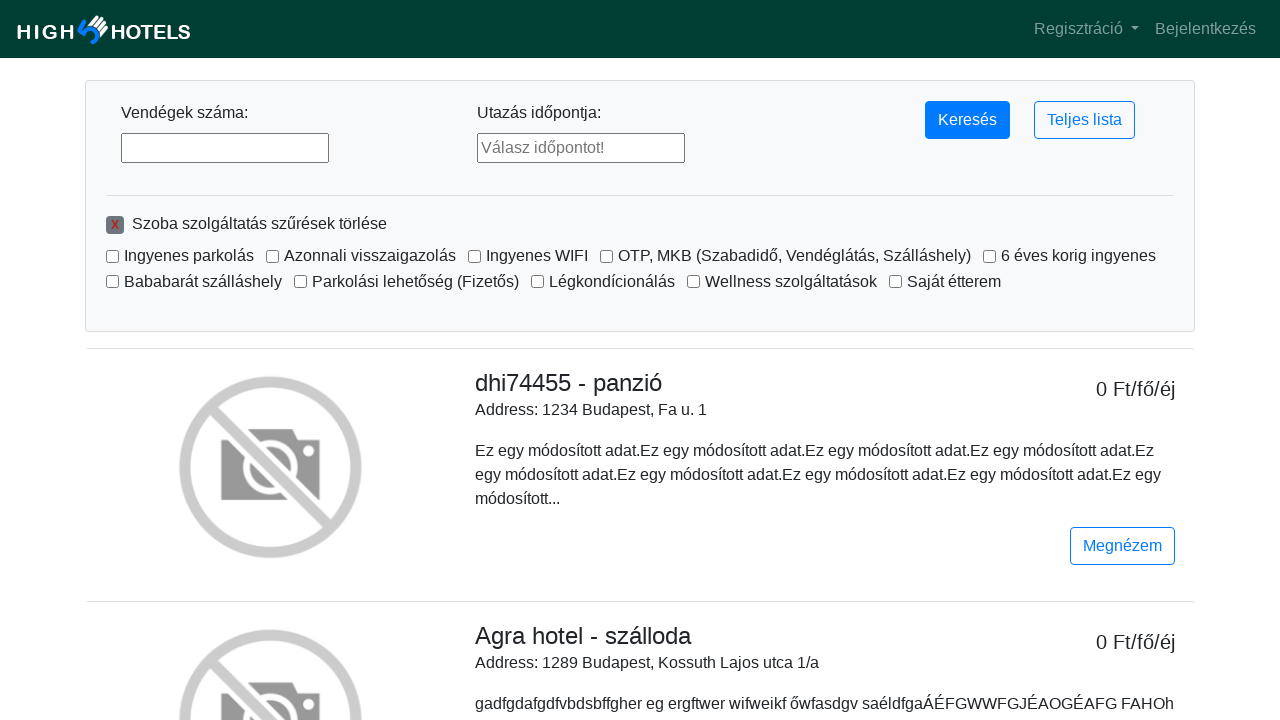

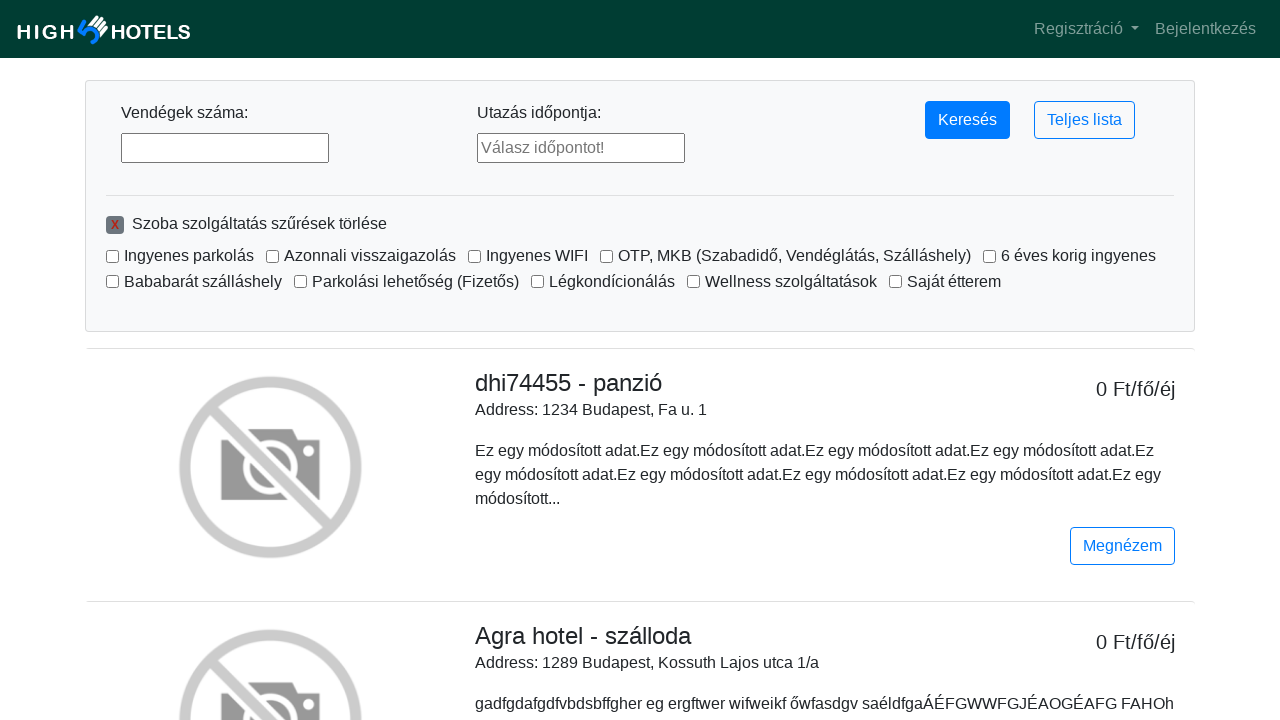